Tests that edits are saved when the input loses focus (blur event)

Starting URL: https://demo.playwright.dev/todomvc

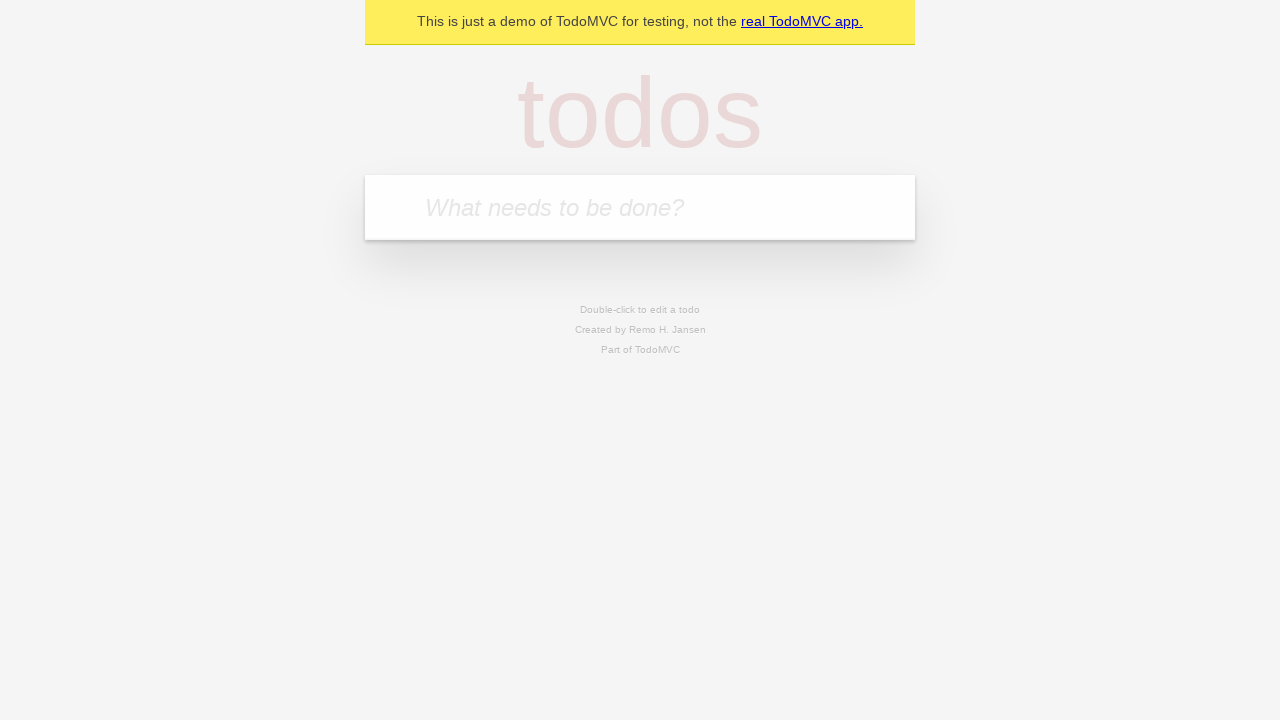

Filled first todo input with 'buy some cheese' on .new-todo
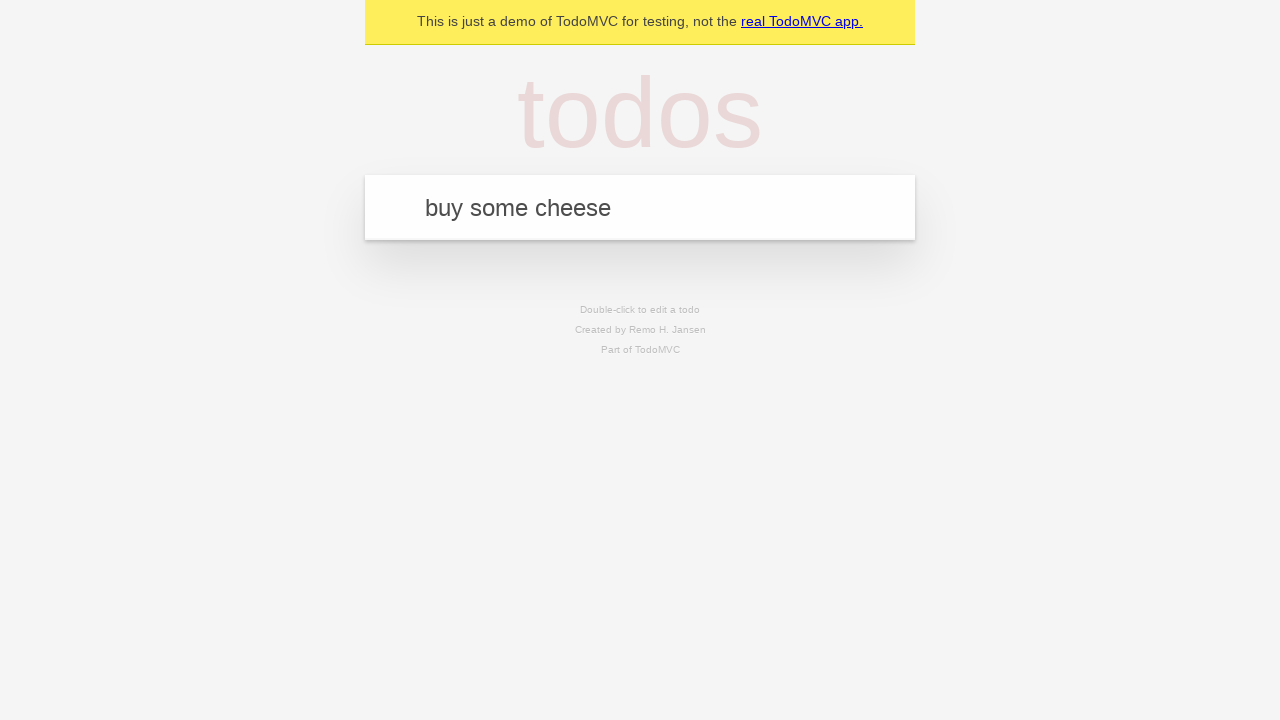

Pressed Enter to create first todo on .new-todo
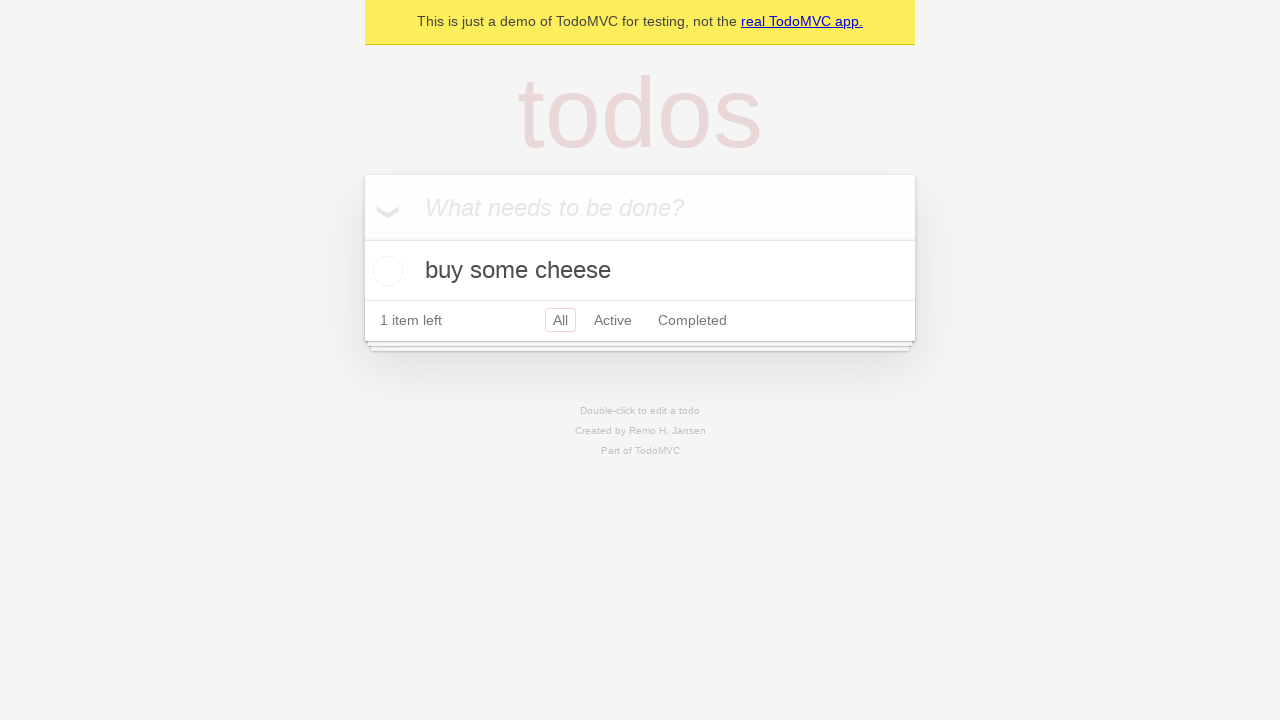

Filled second todo input with 'feed the cat' on .new-todo
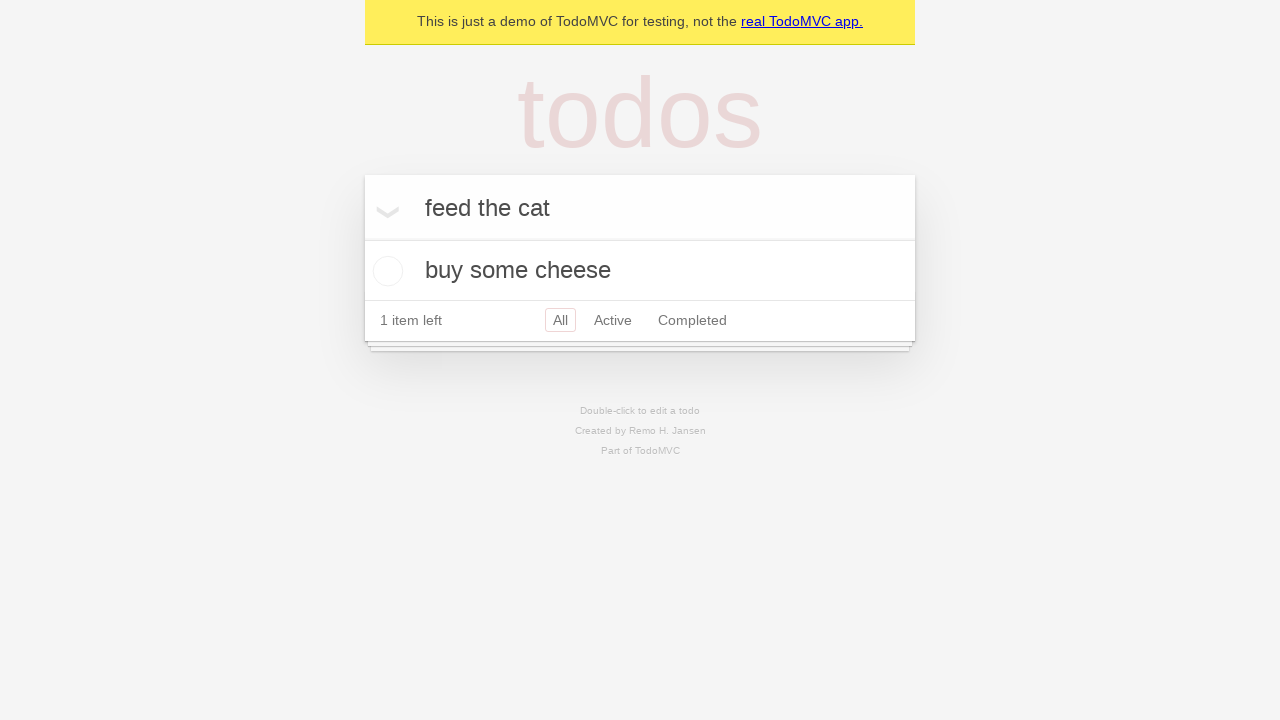

Pressed Enter to create second todo on .new-todo
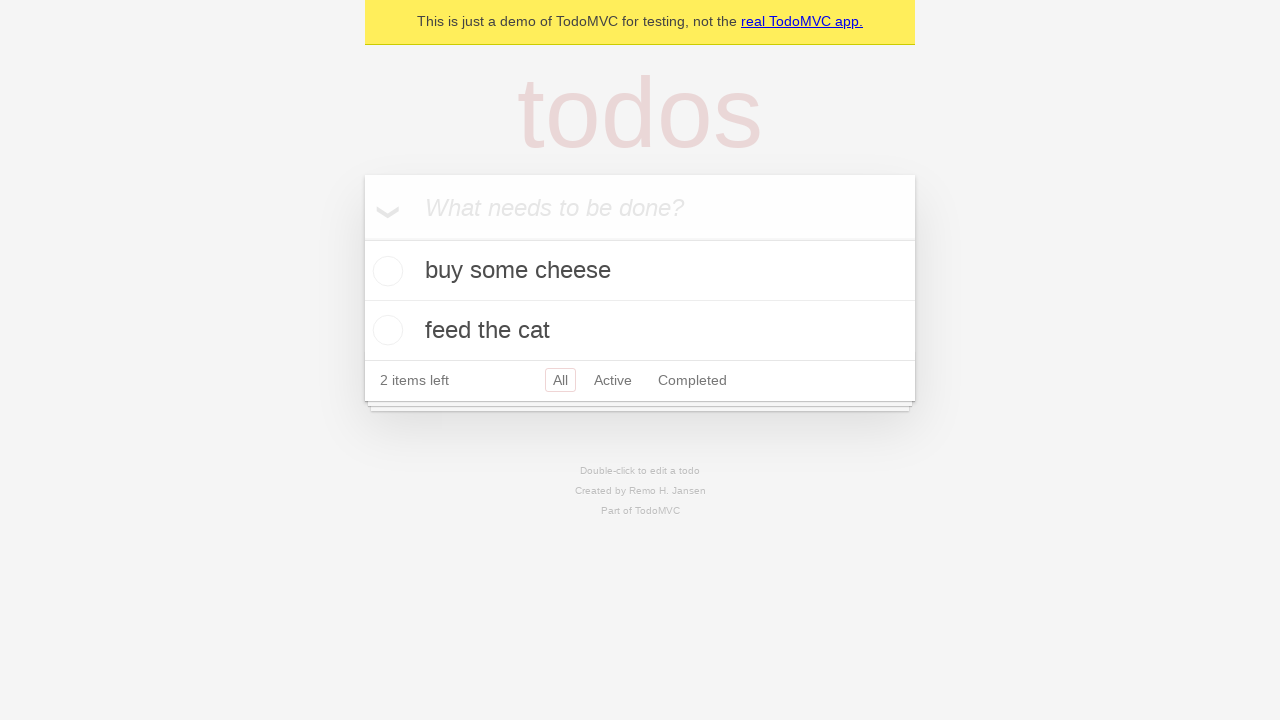

Filled third todo input with 'book a doctors appointment' on .new-todo
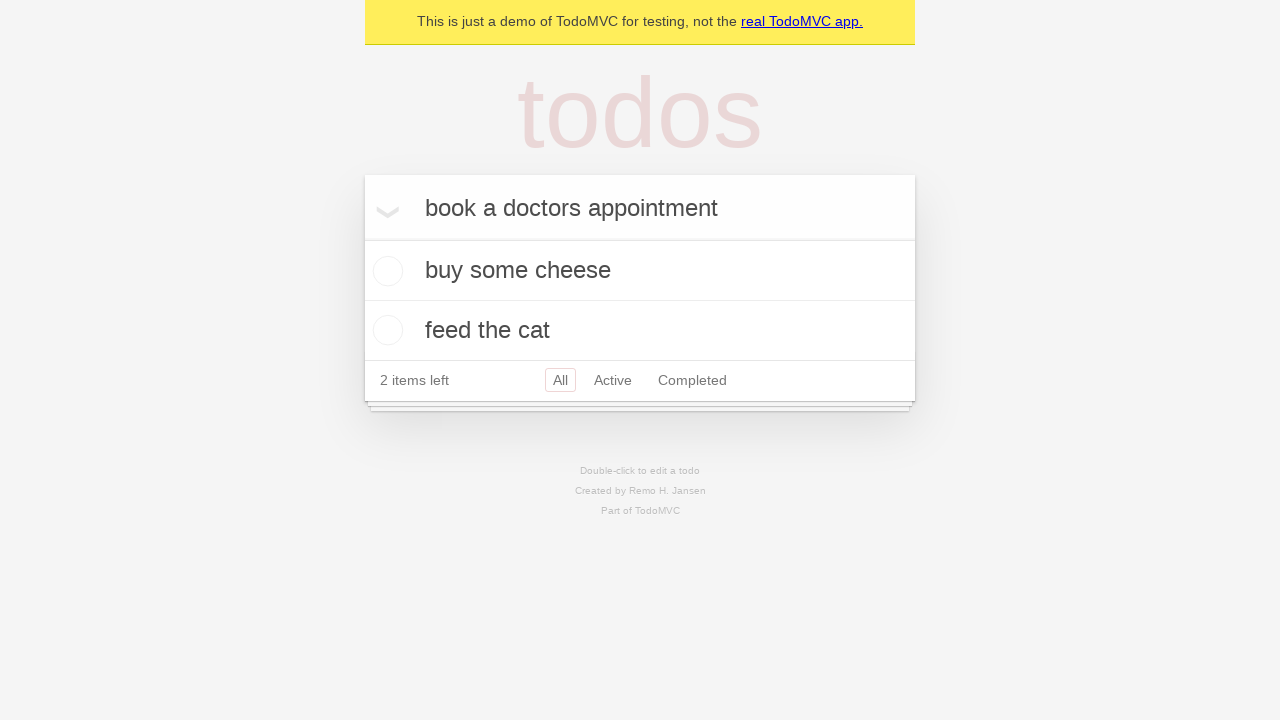

Pressed Enter to create third todo on .new-todo
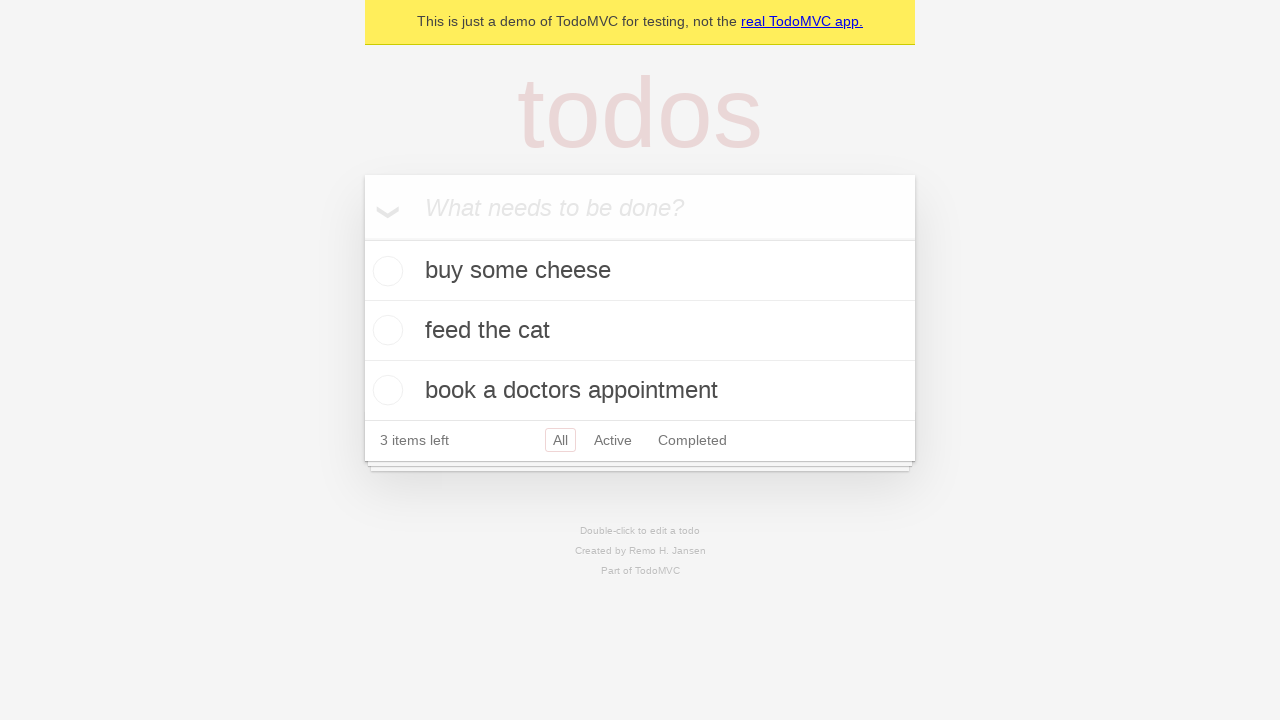

Double-clicked second todo to enter edit mode at (640, 331) on .todo-list li >> nth=1
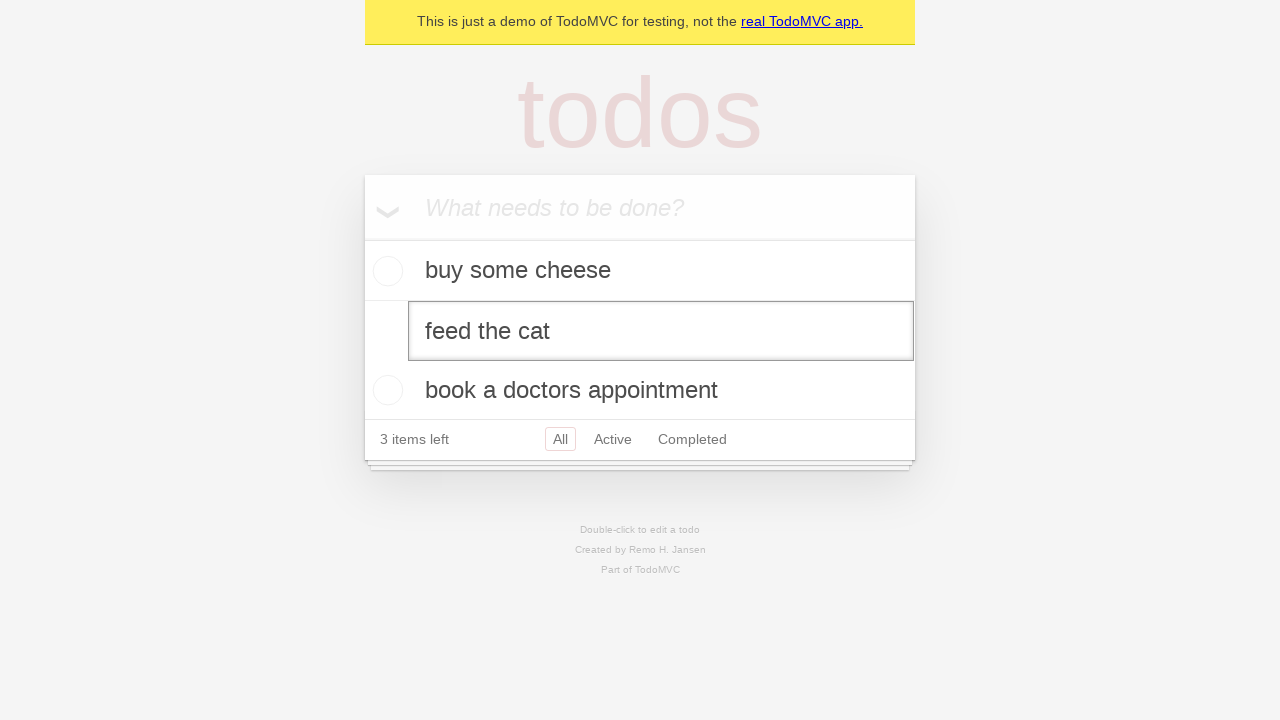

Changed second todo text to 'buy some sausages' on .todo-list li >> nth=1 >> .edit
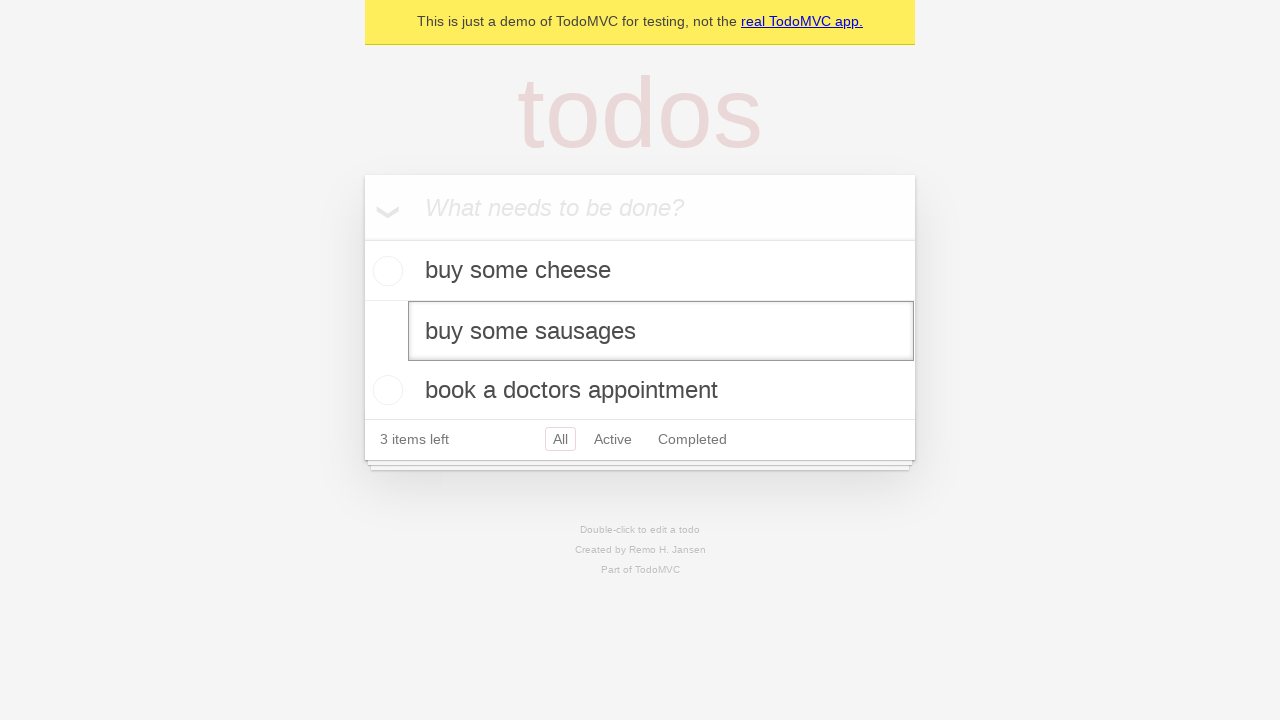

Dispatched blur event to save todo edit
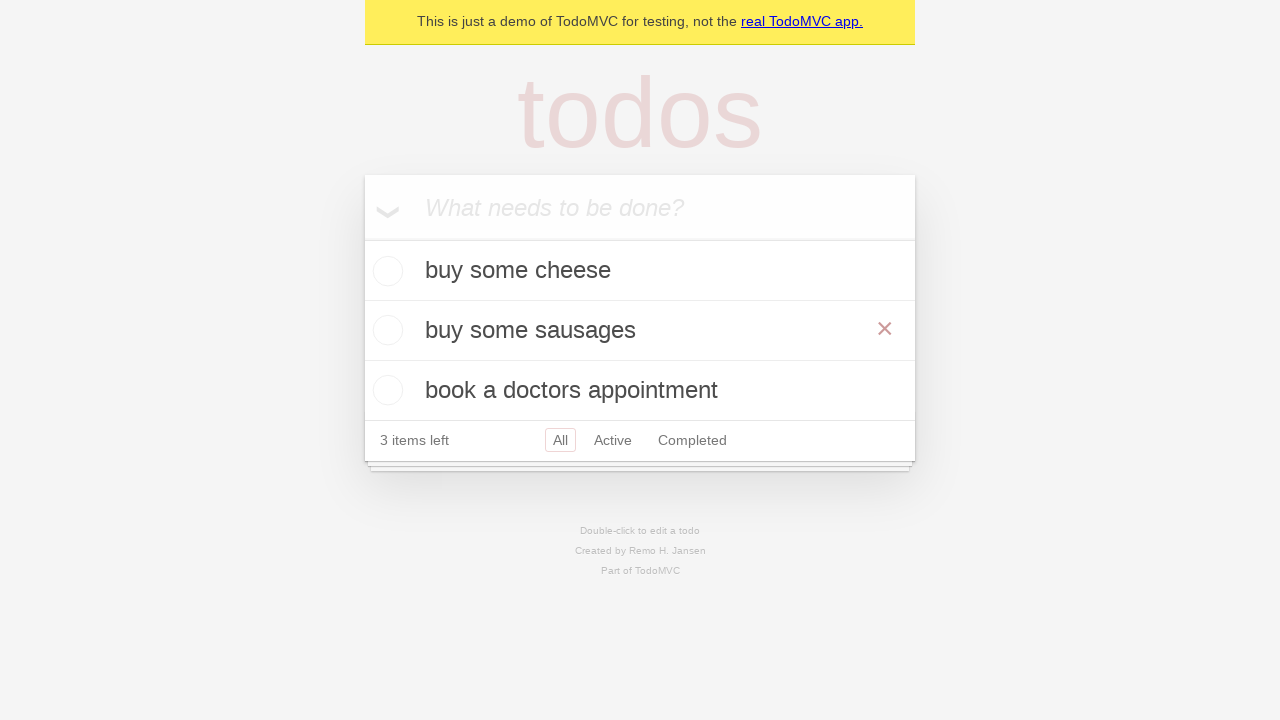

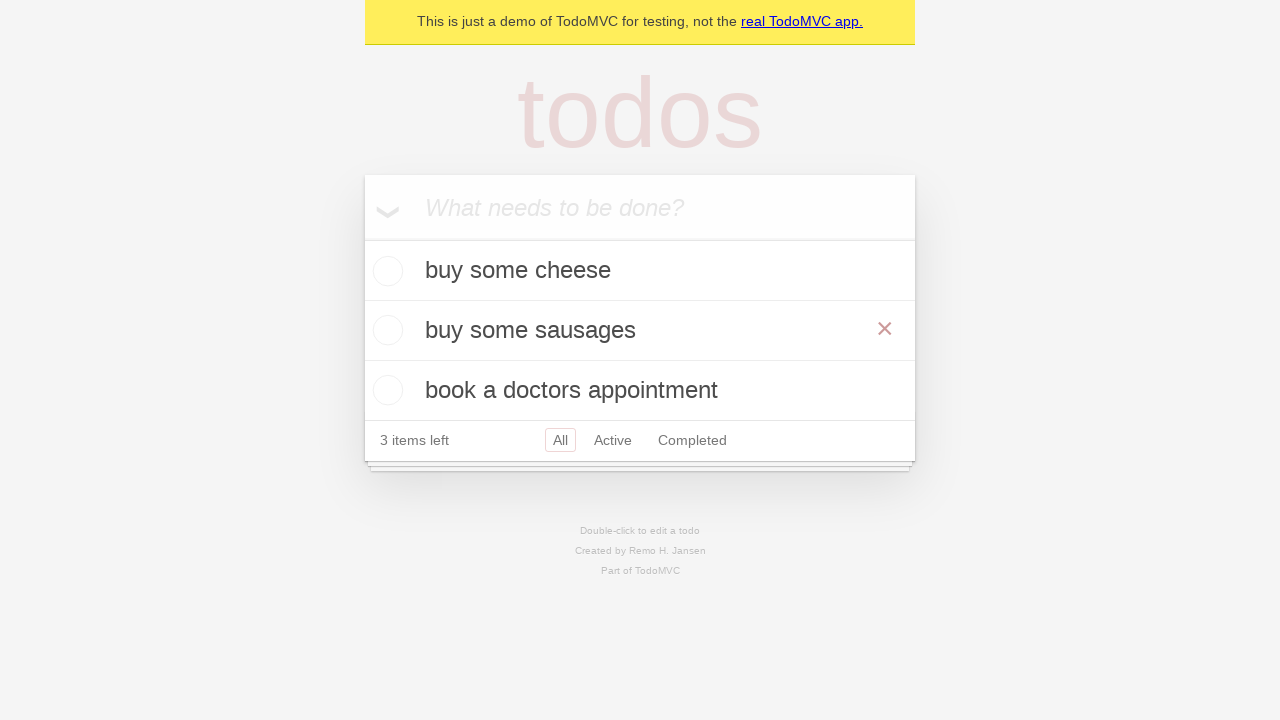